Tests file upload functionality by injecting a file path into the upload form and submitting it, then verifying the uploaded filename is displayed correctly.

Starting URL: https://the-internet.herokuapp.com/upload

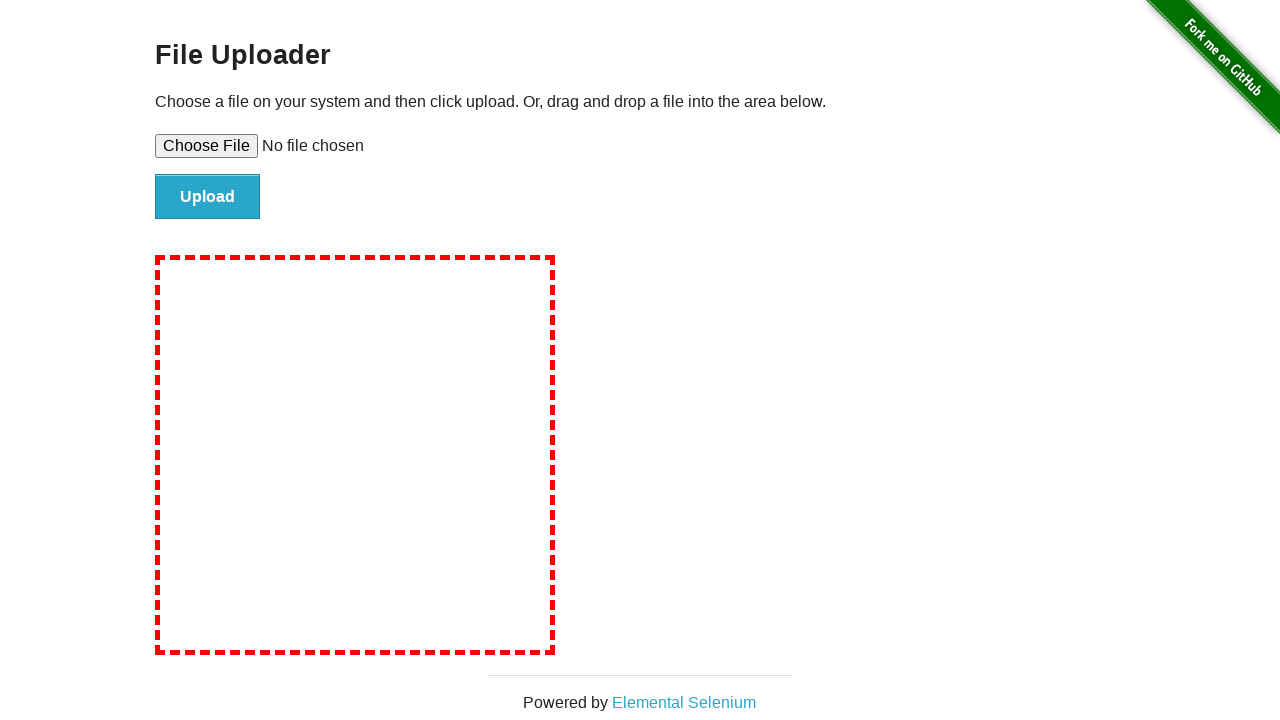

Created temporary test file for upload with test content
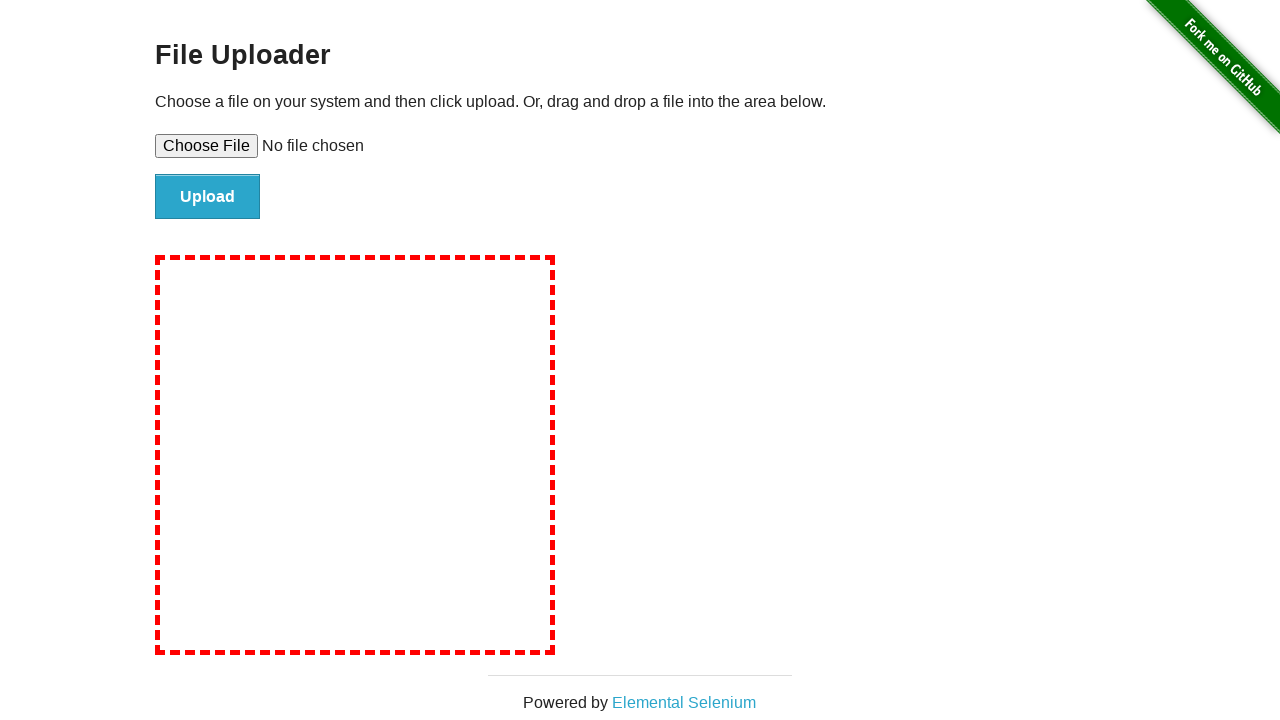

Set file input field with test file path
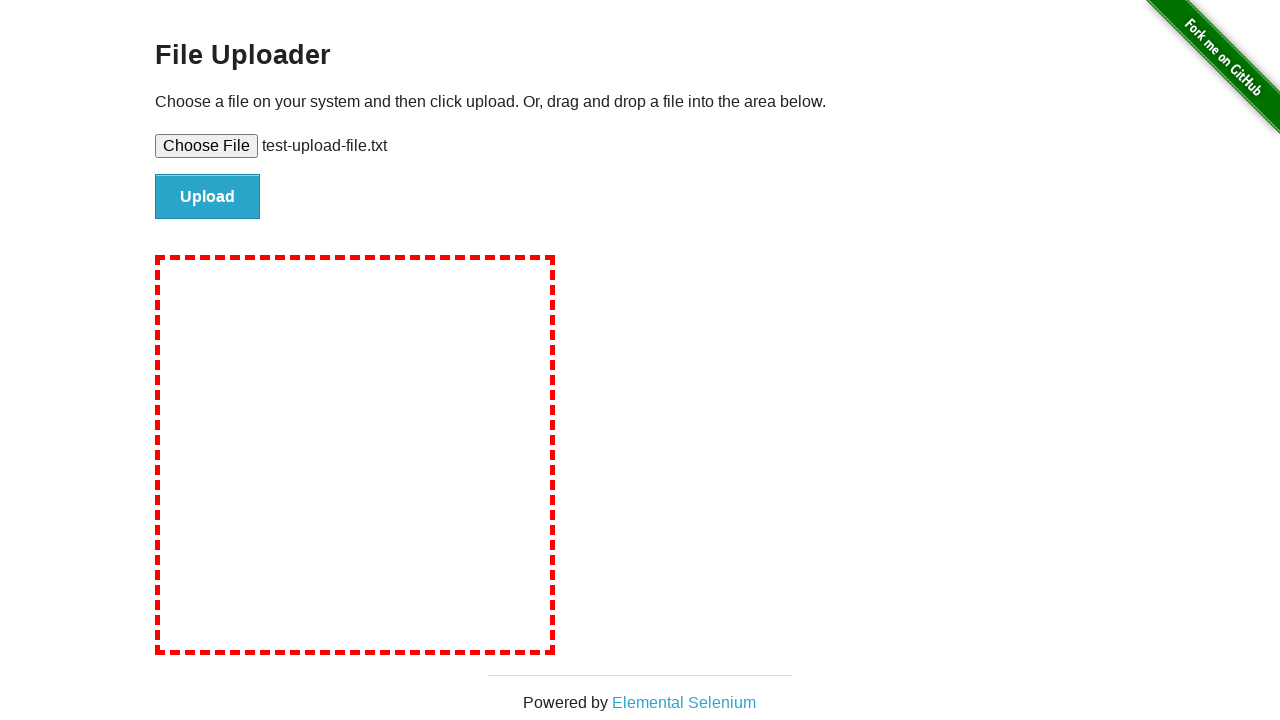

Clicked upload submit button at (208, 197) on #file-submit
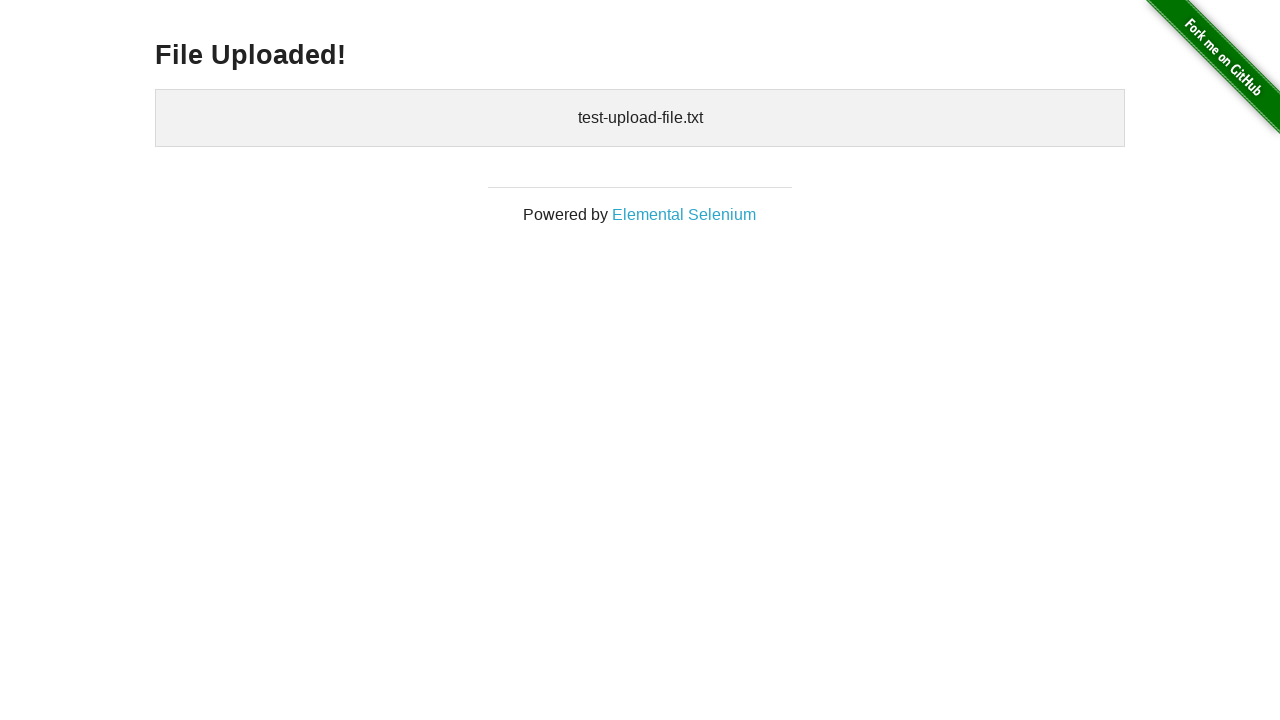

Verified uploaded file appears in the uploaded files list
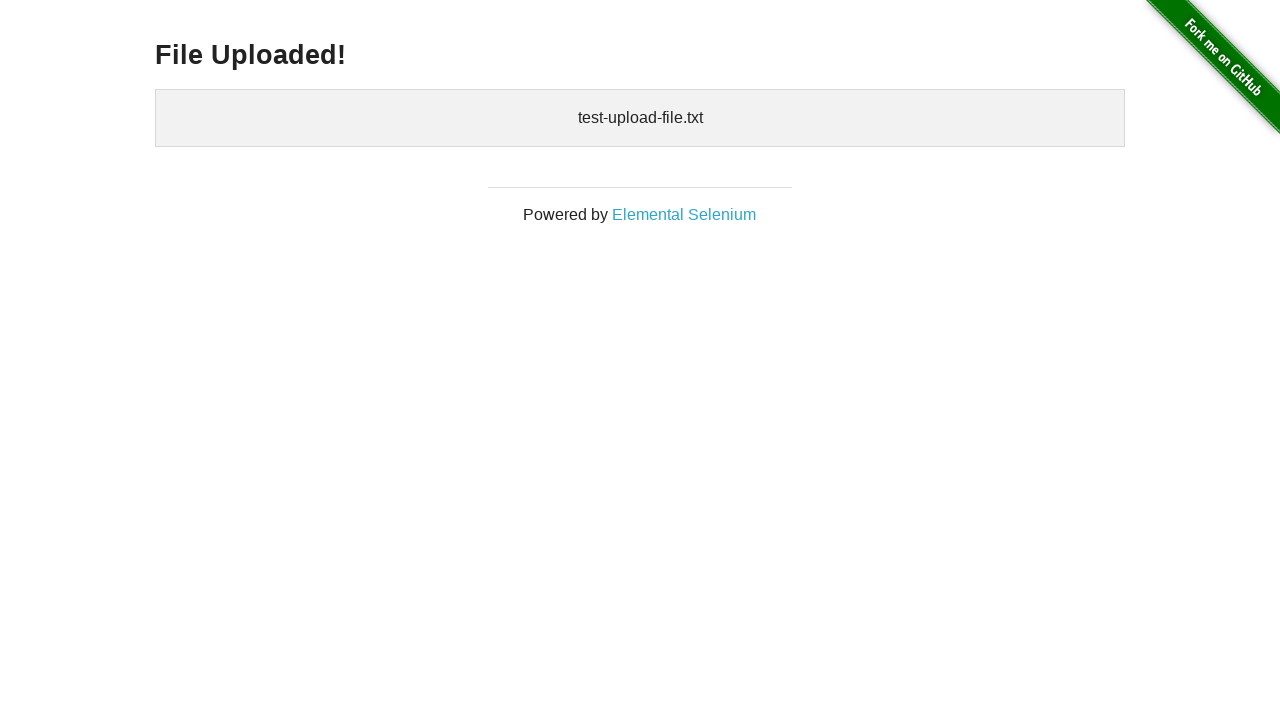

Cleaned up temporary test file
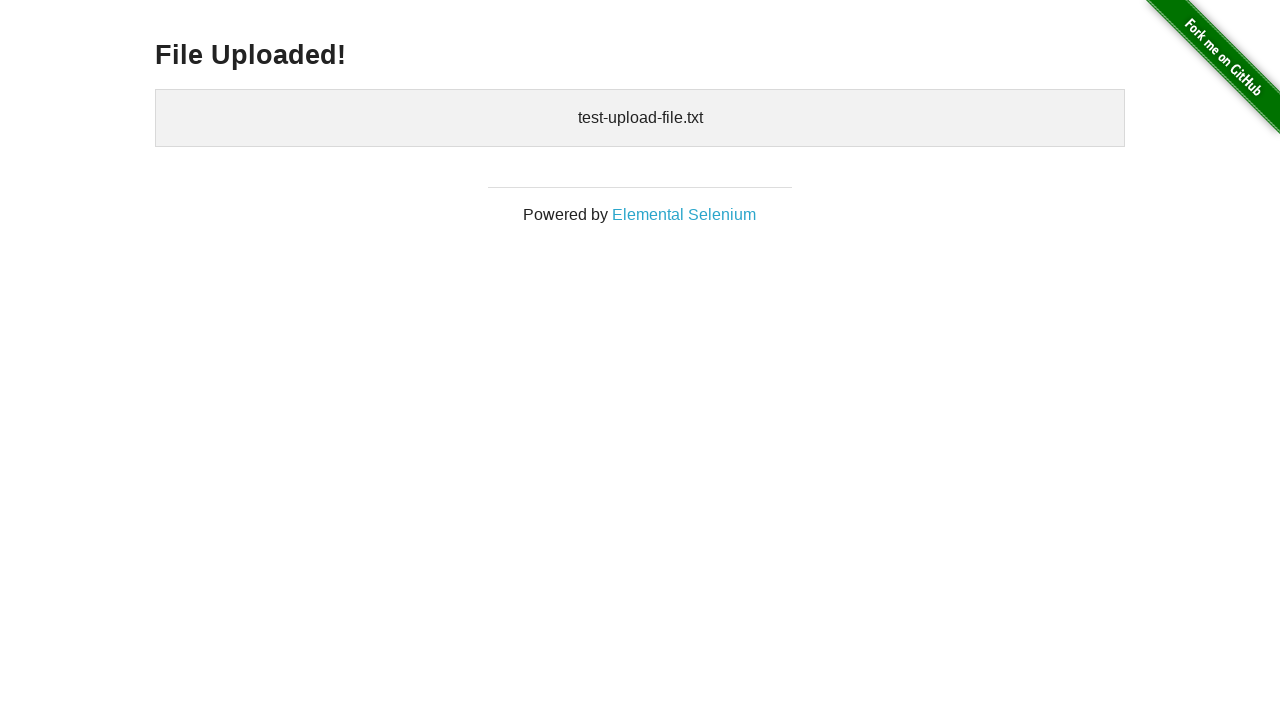

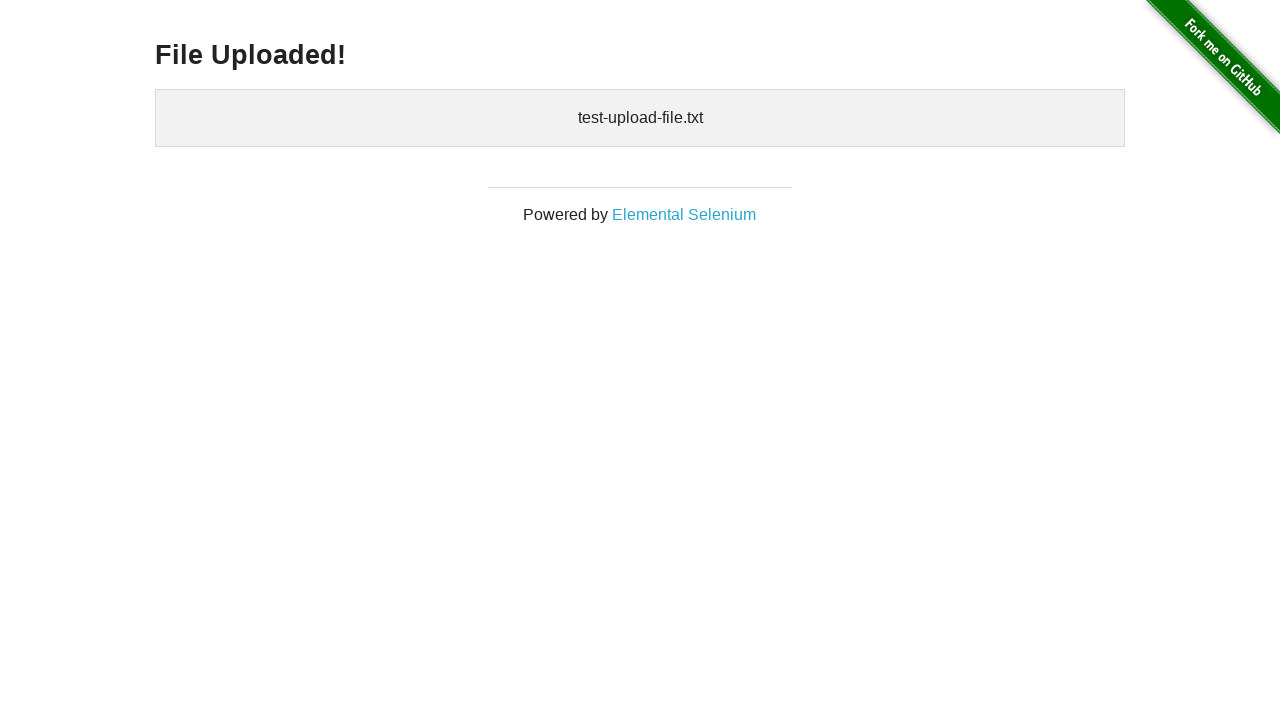